Tests that specific elements (search box and logo) are displayed on the OpenCart homepage by checking their presence

Starting URL: https://naveenautomationlabs.com/opencart/

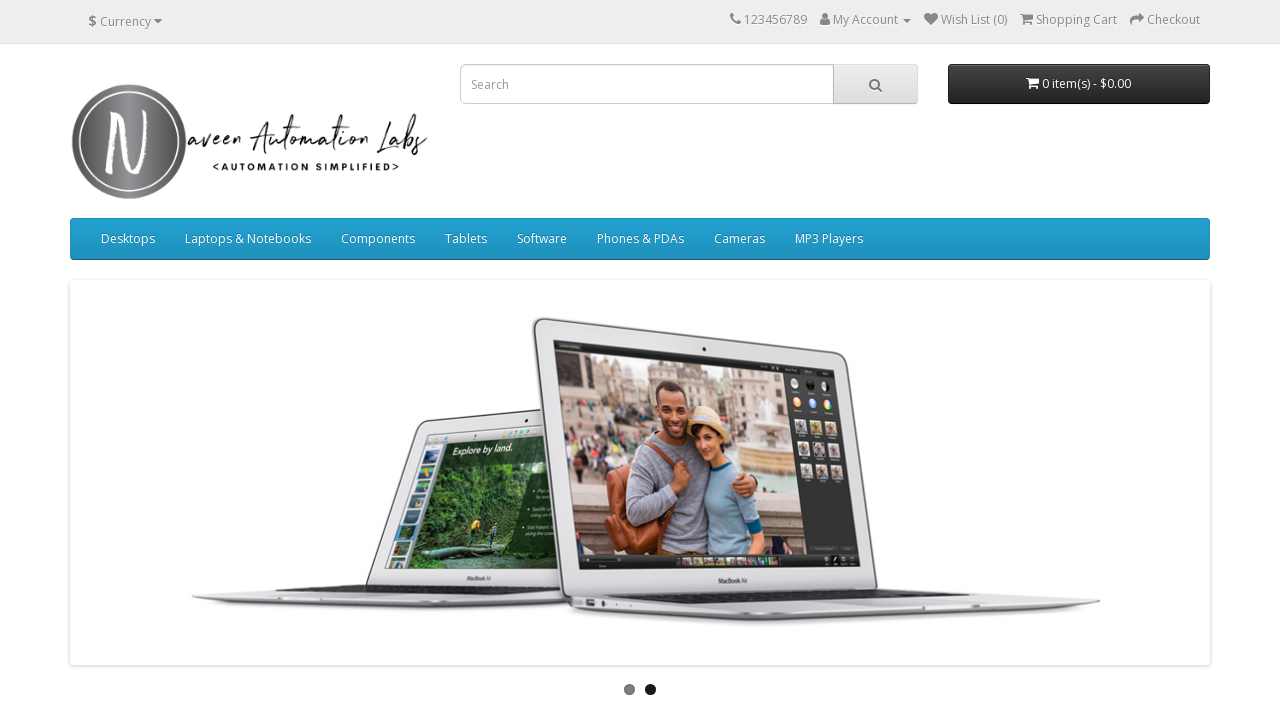

Located search input element on OpenCart homepage
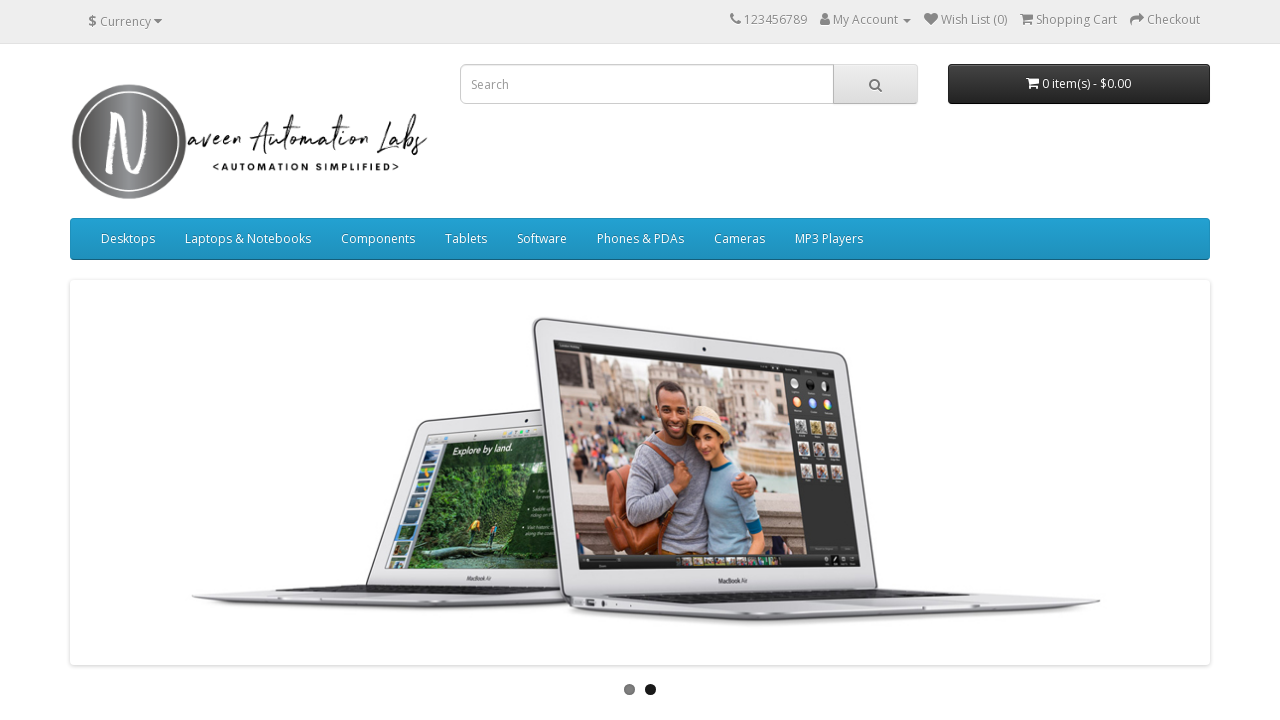

Search box is displayed - element count is 1
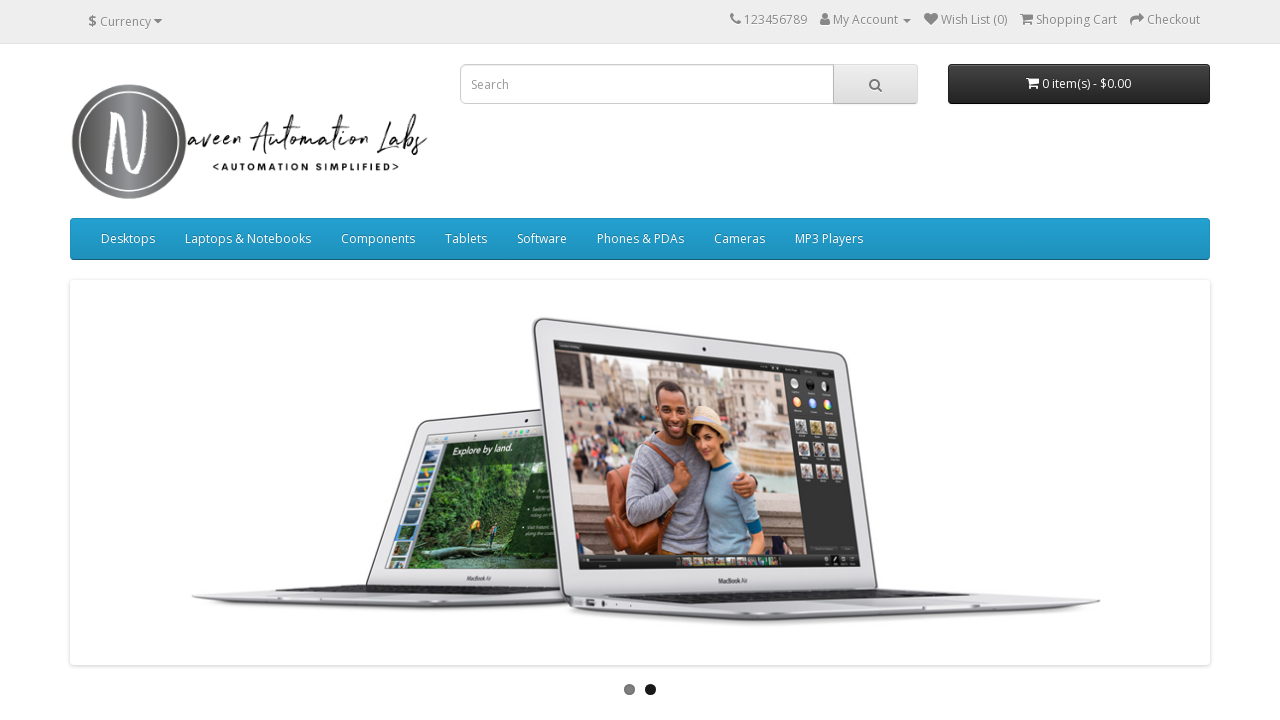

Located logo element on OpenCart homepage
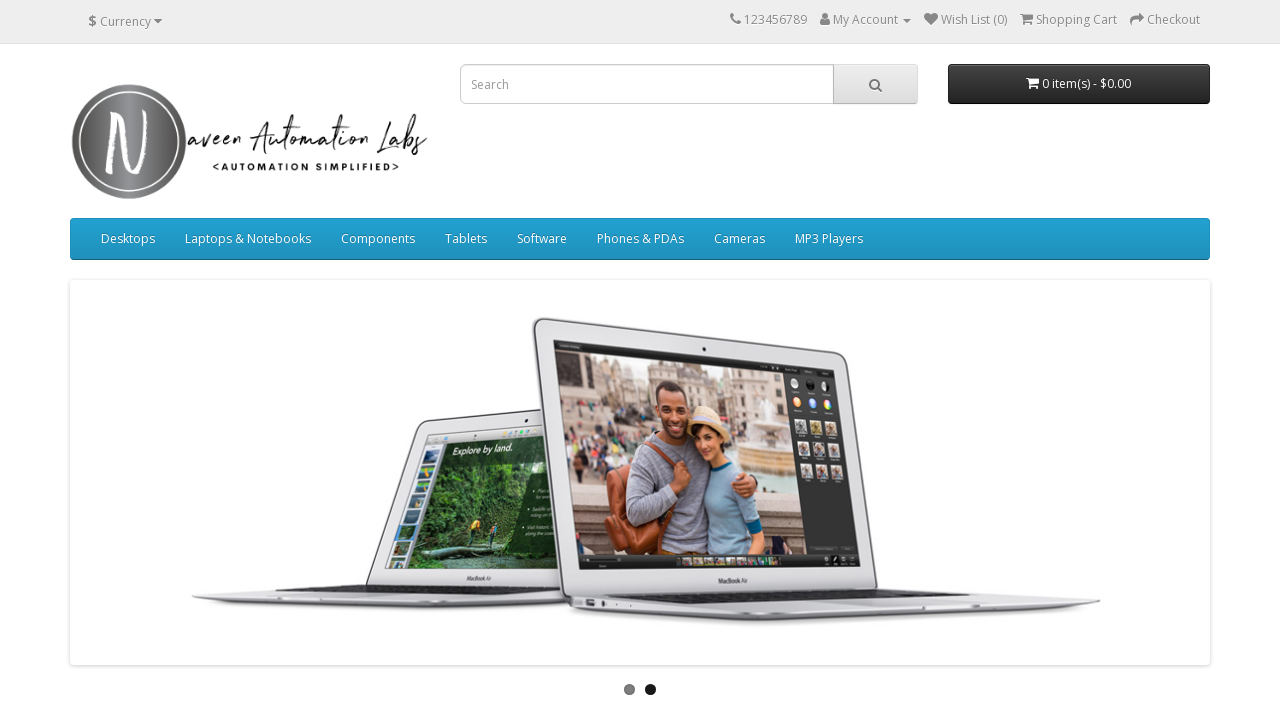

Logo is displayed - element count is 1
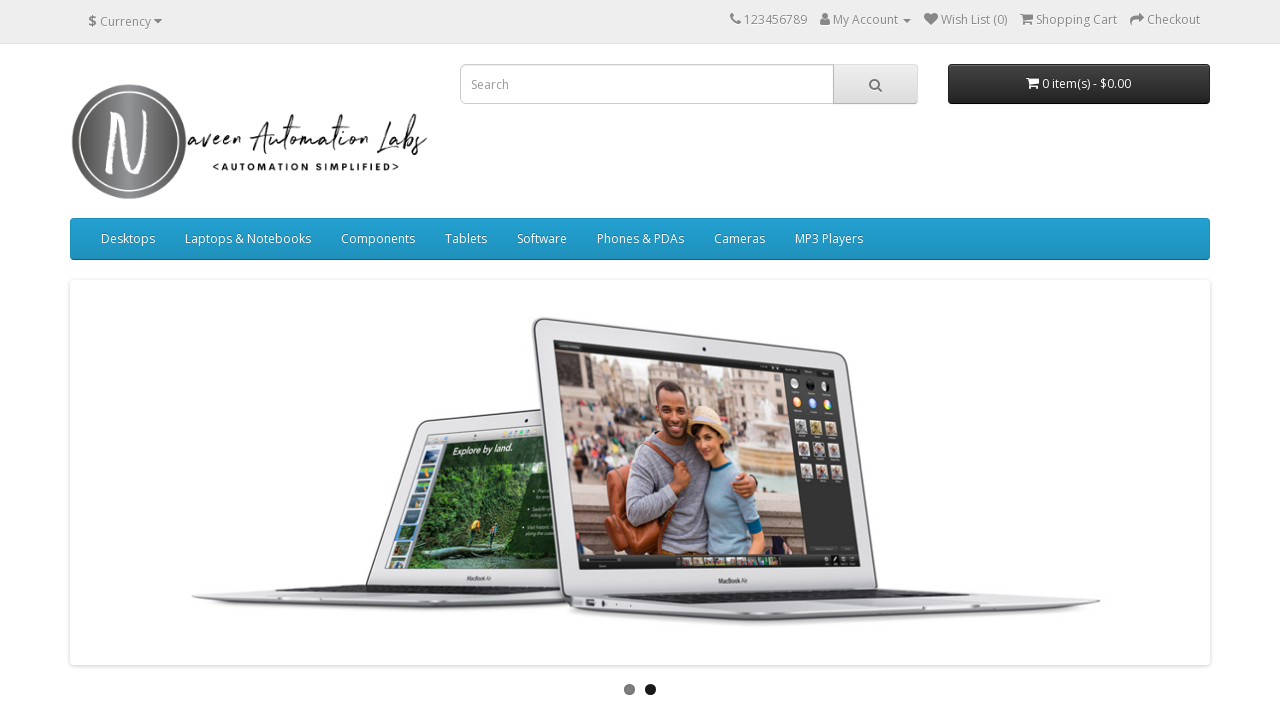

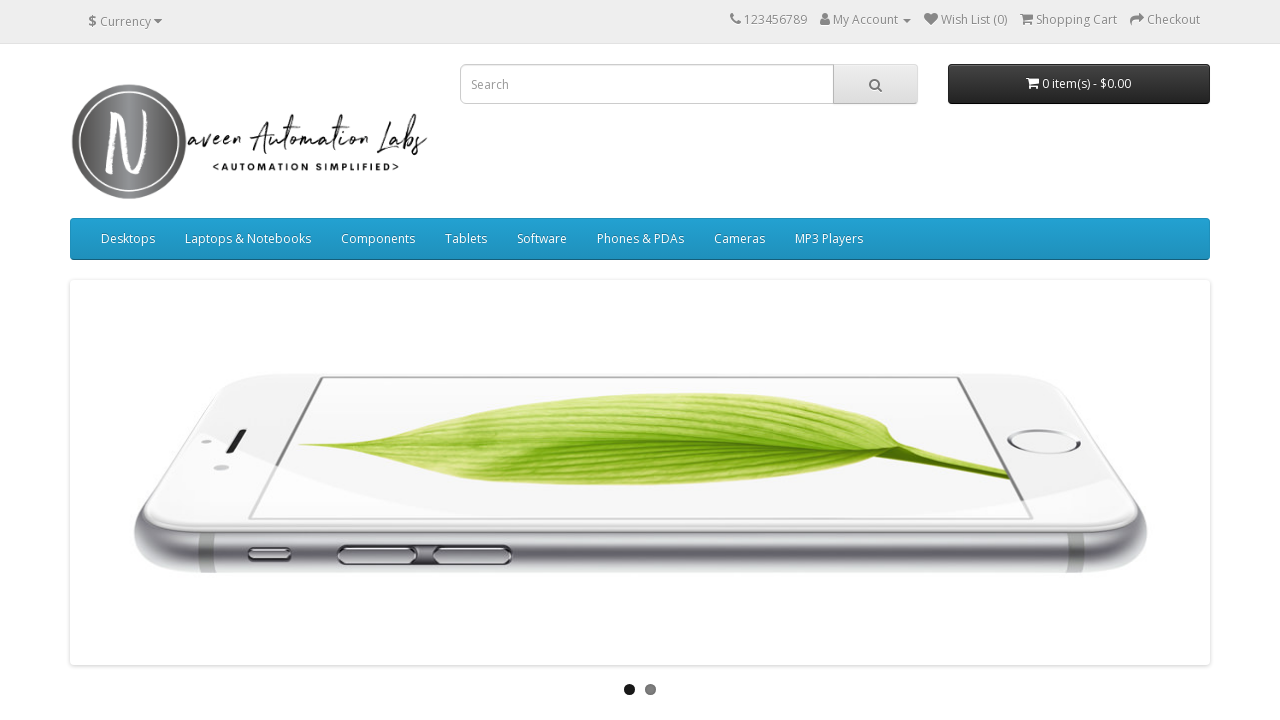